Tests handling a JavaScript confirm dialog by clicking a button, verifying text, and dismissing it

Starting URL: https://bonigarcia.dev/selenium-webdriver-java/dialog-boxes.html

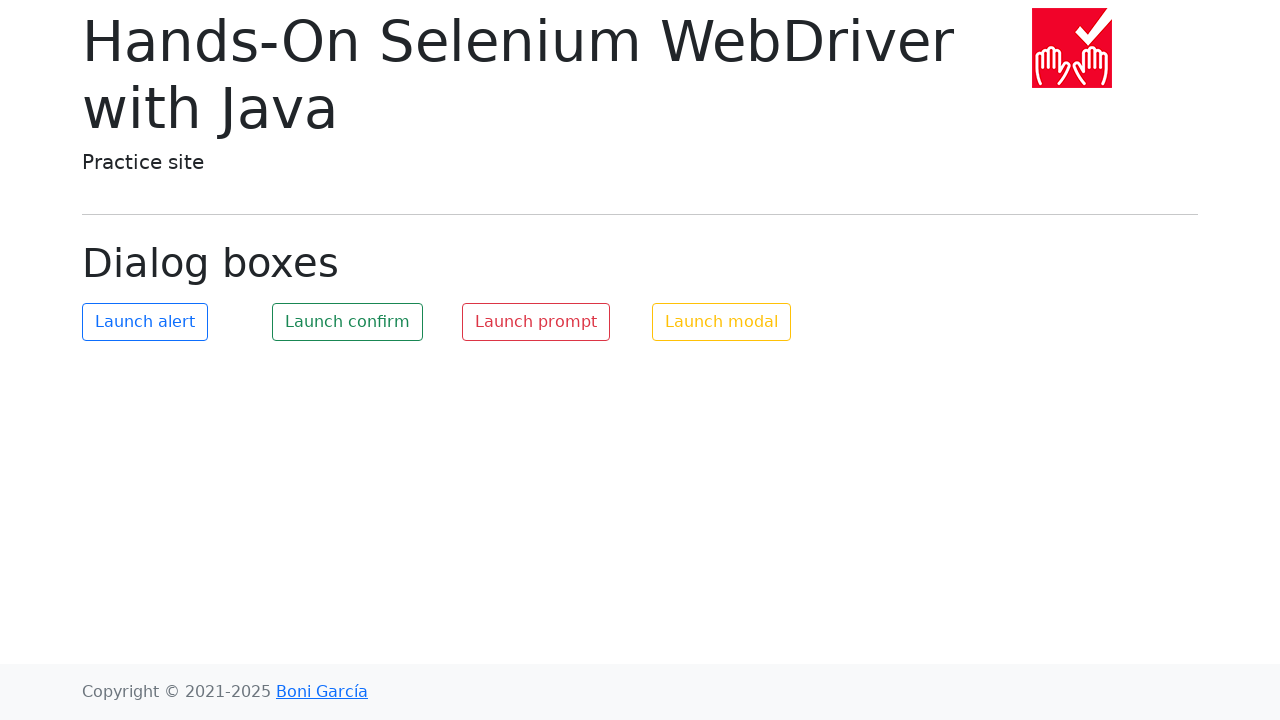

Set up dialog handler to dismiss confirm dialogs
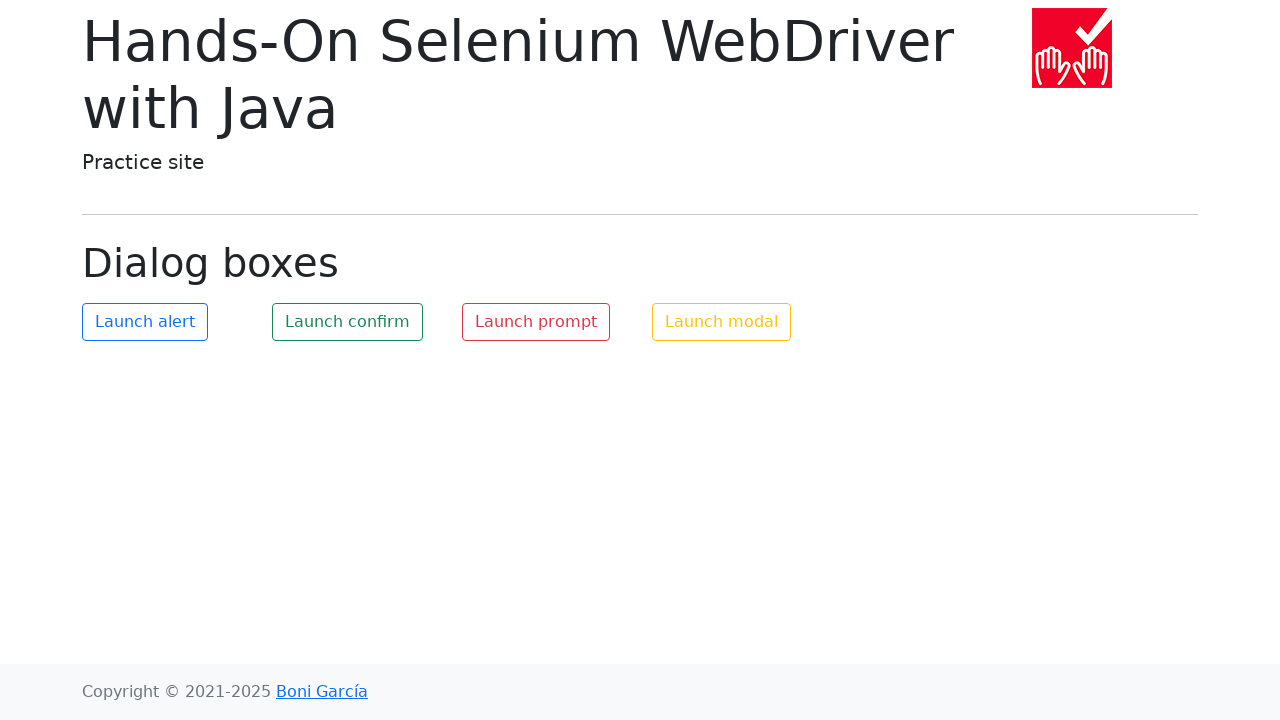

Clicked the confirm button to trigger JavaScript confirm dialog at (348, 322) on #my-confirm
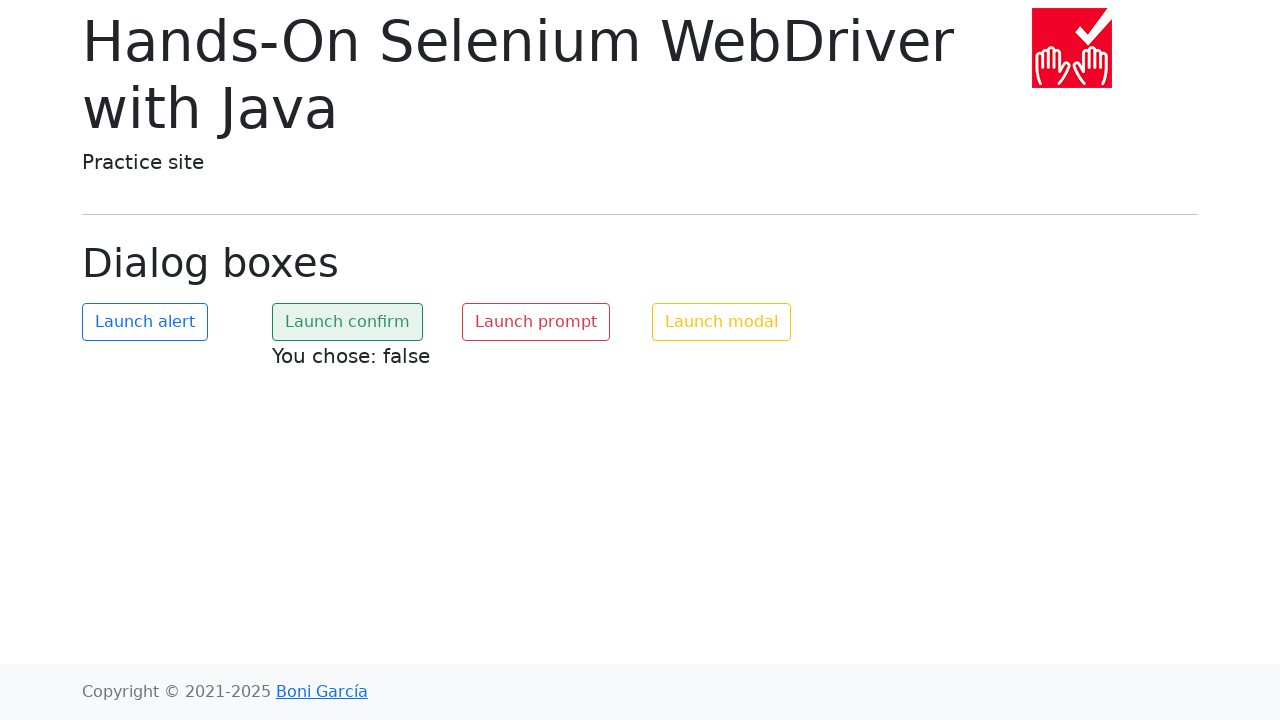

Waited for pending operations to complete
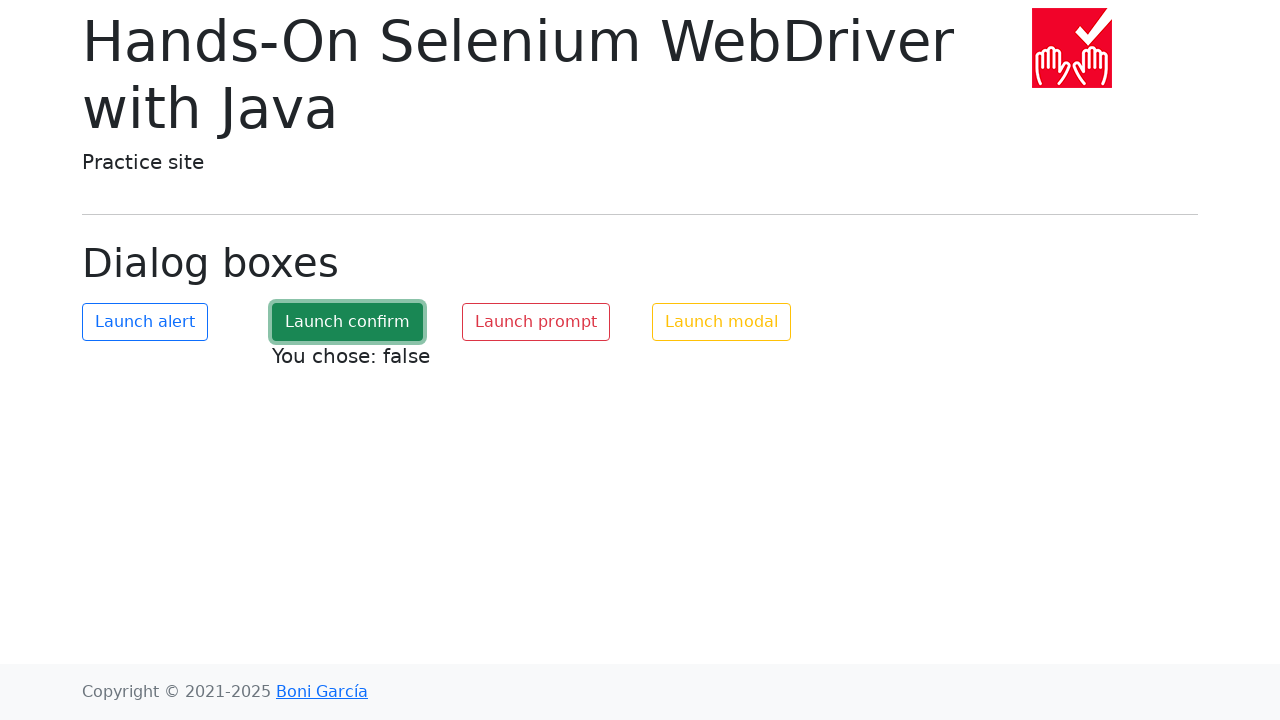

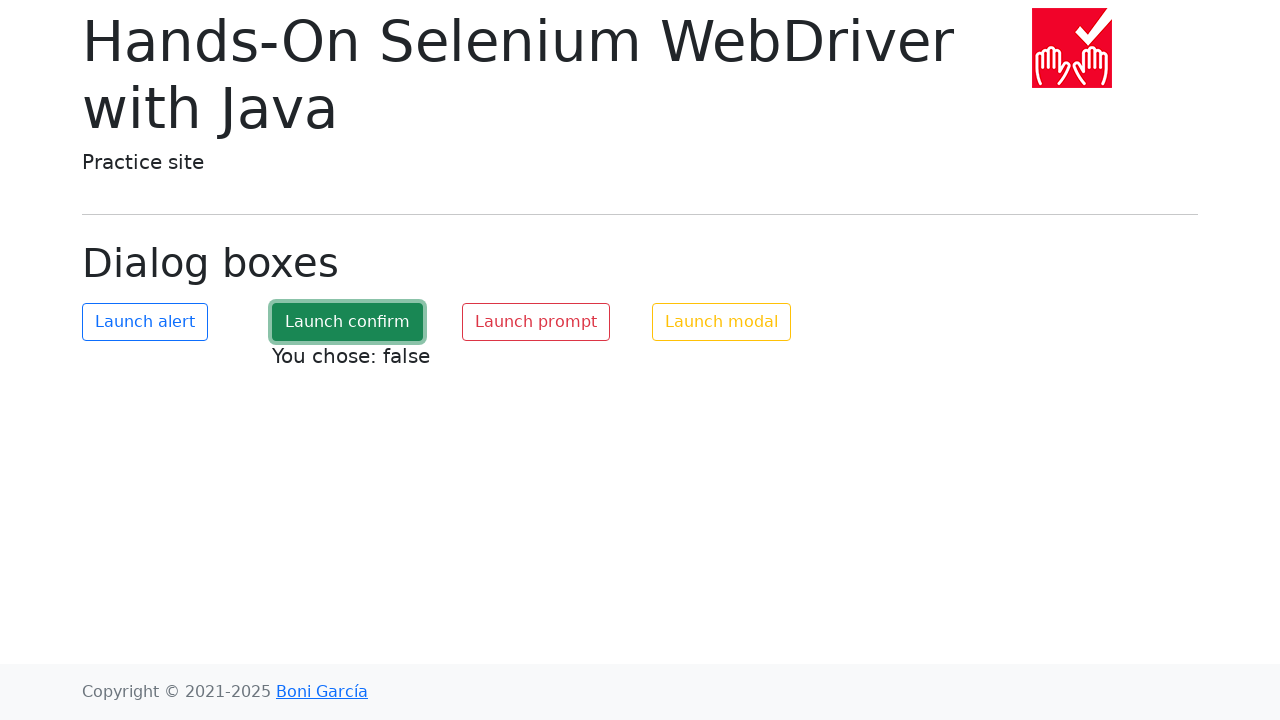